Tests filtering to display only active (uncompleted) todo items

Starting URL: https://demo.playwright.dev/todomvc

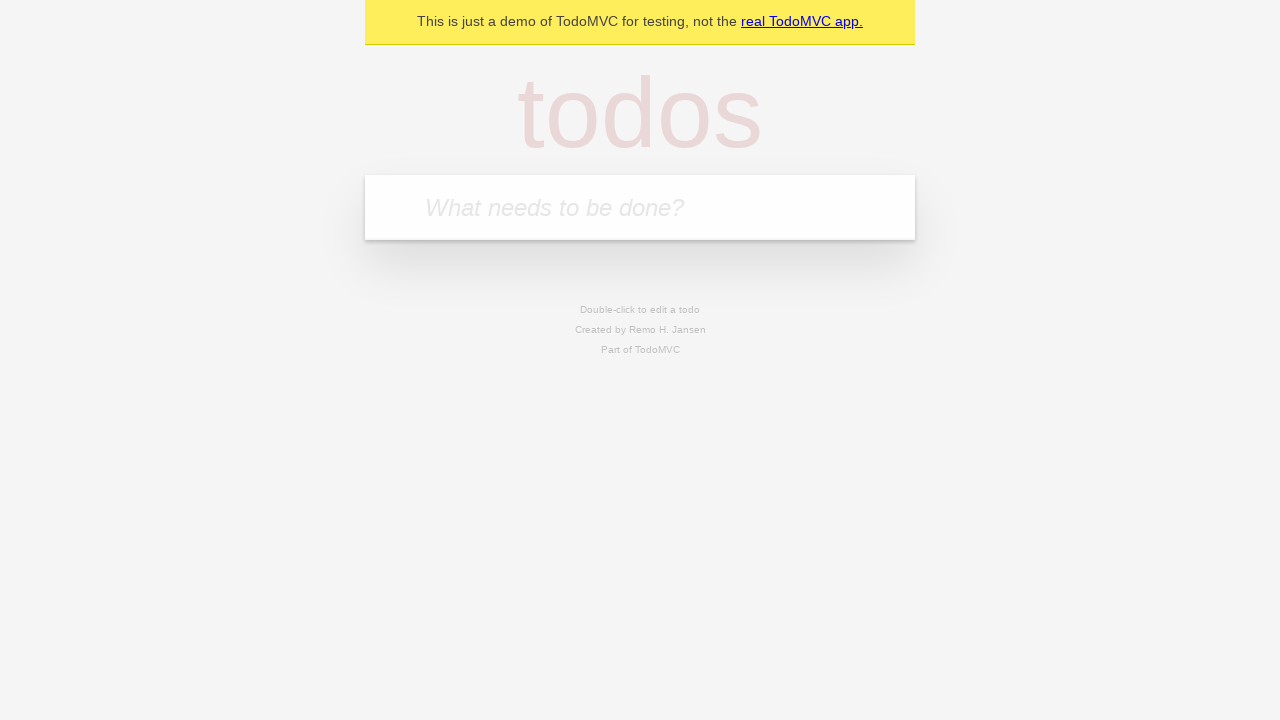

Navigated to TodoMVC demo application
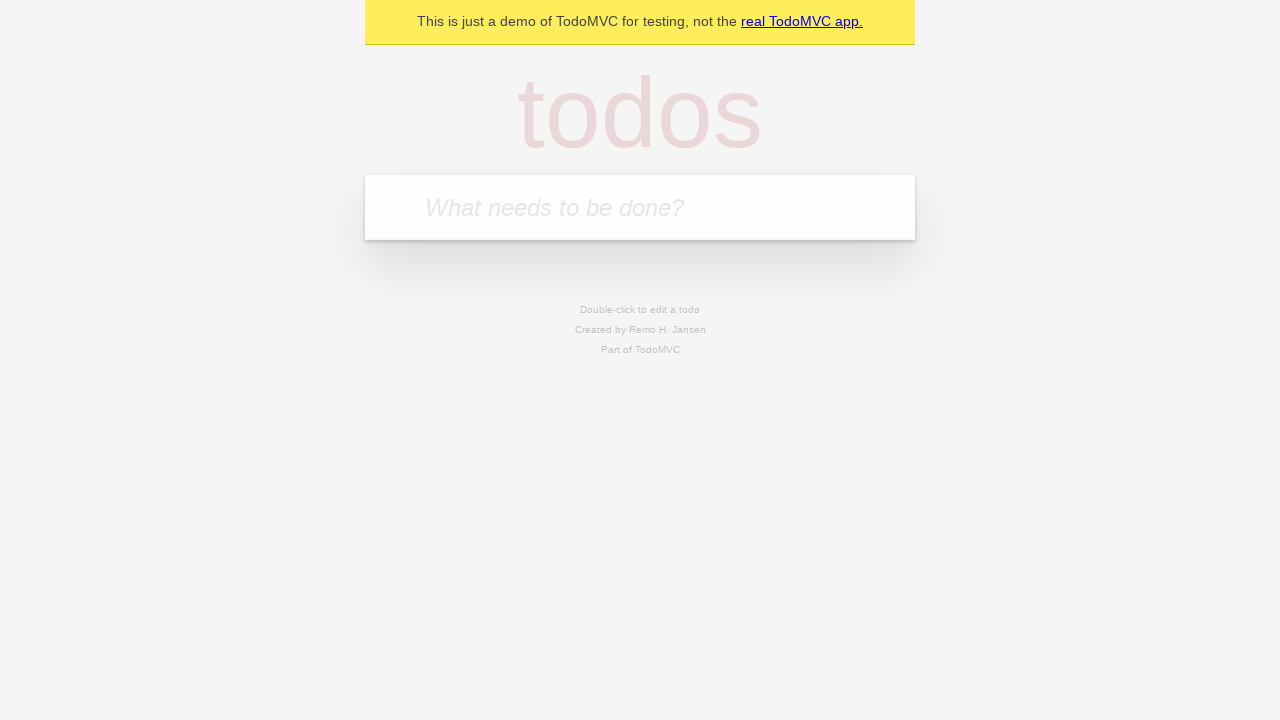

Located the 'What needs to be done?' input field
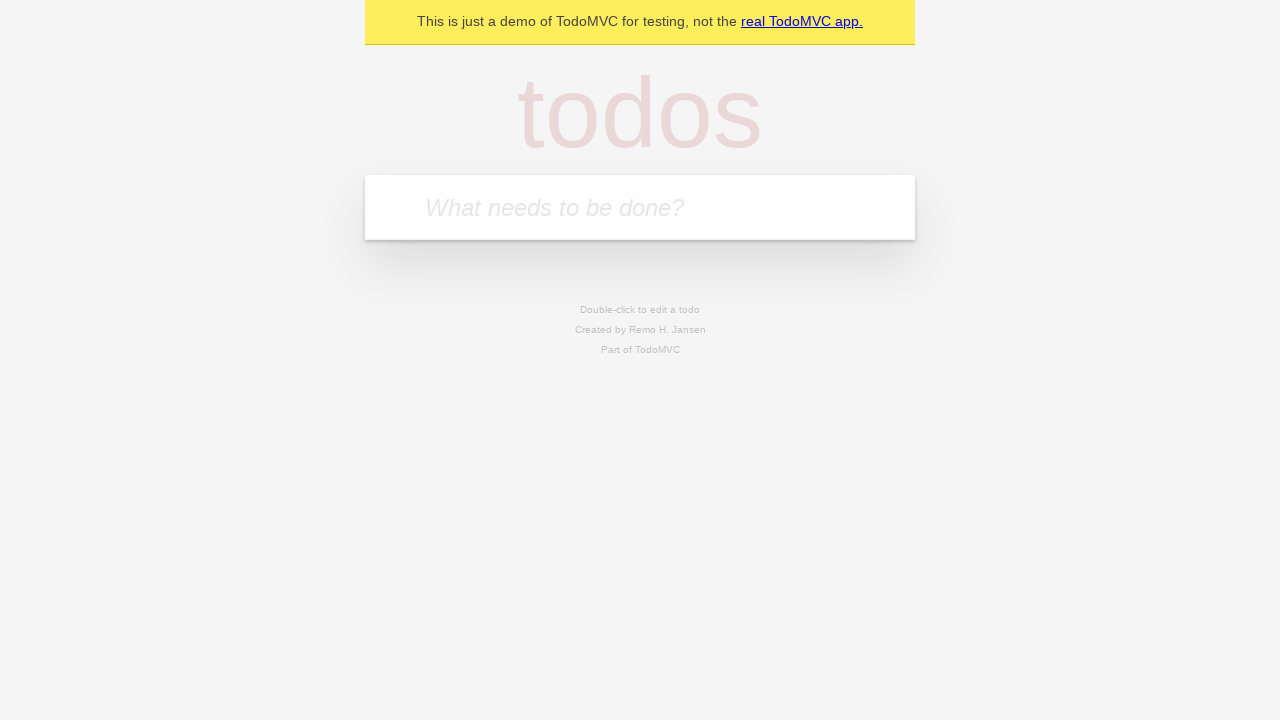

Filled todo input field with 'buy some cheese' on internal:attr=[placeholder="What needs to be done?"i]
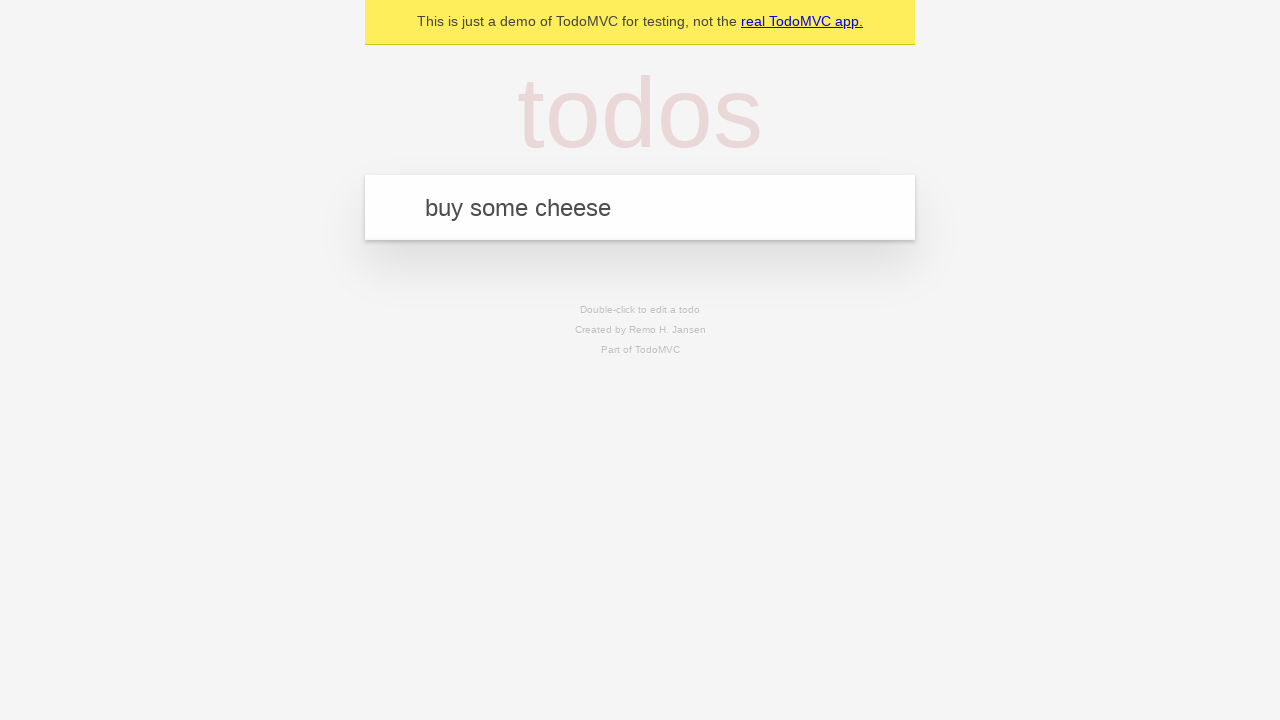

Pressed Enter to create todo item 'buy some cheese' on internal:attr=[placeholder="What needs to be done?"i]
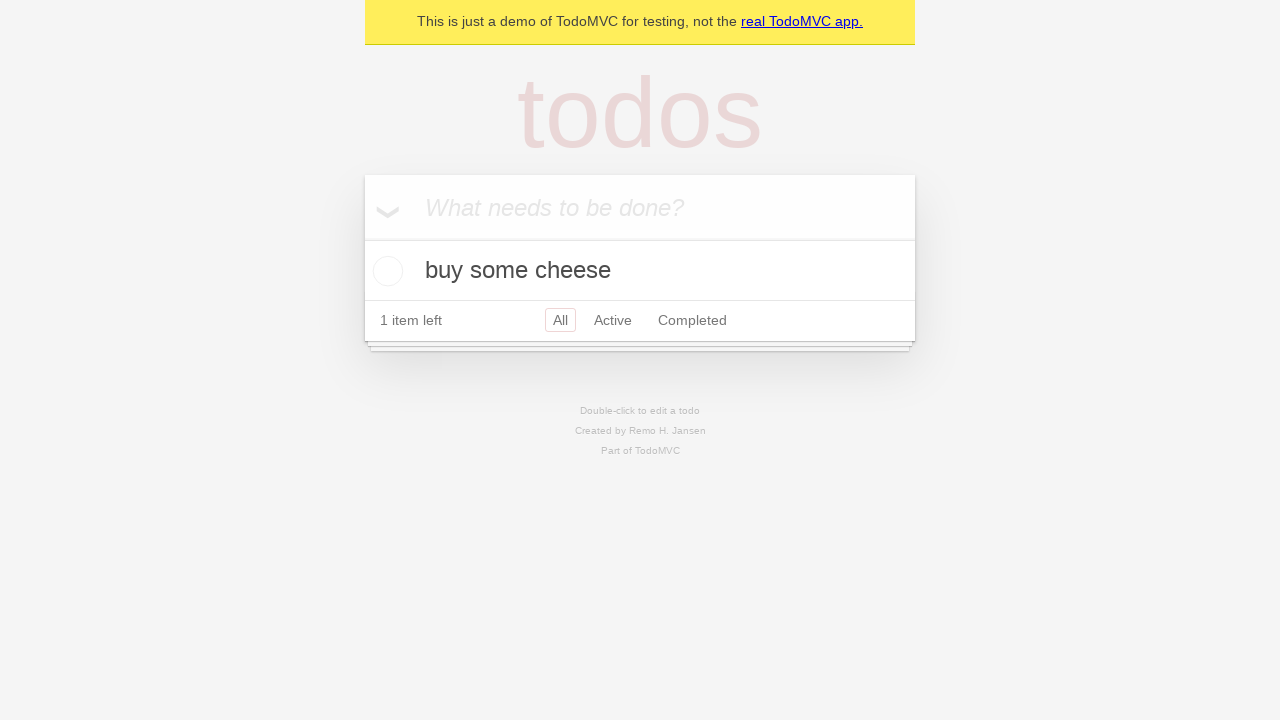

Filled todo input field with 'feed the cat' on internal:attr=[placeholder="What needs to be done?"i]
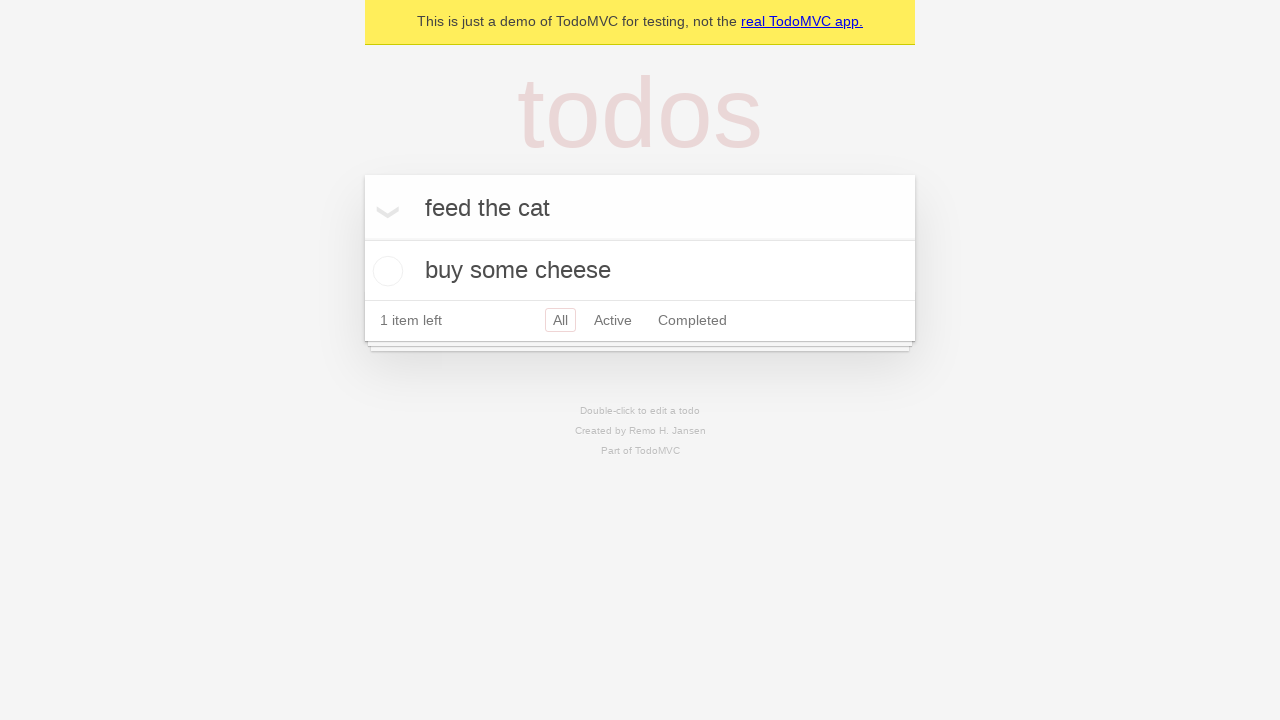

Pressed Enter to create todo item 'feed the cat' on internal:attr=[placeholder="What needs to be done?"i]
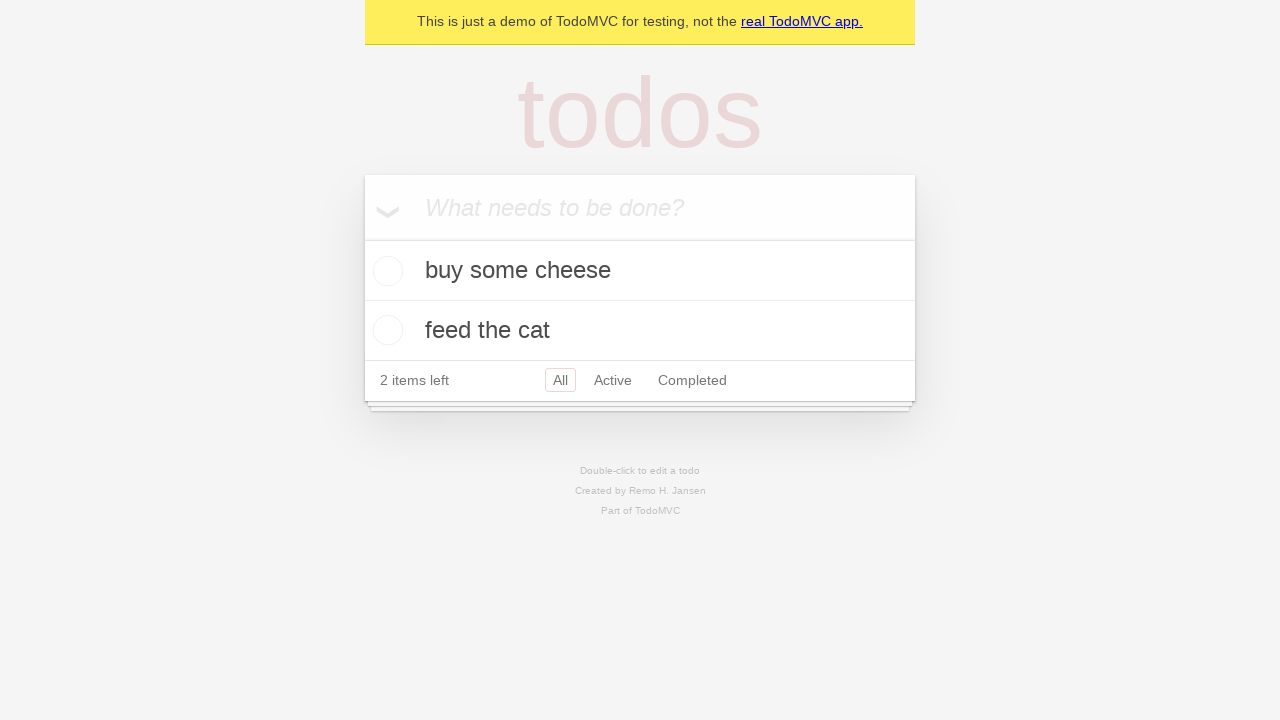

Filled todo input field with 'book a doctors appointment' on internal:attr=[placeholder="What needs to be done?"i]
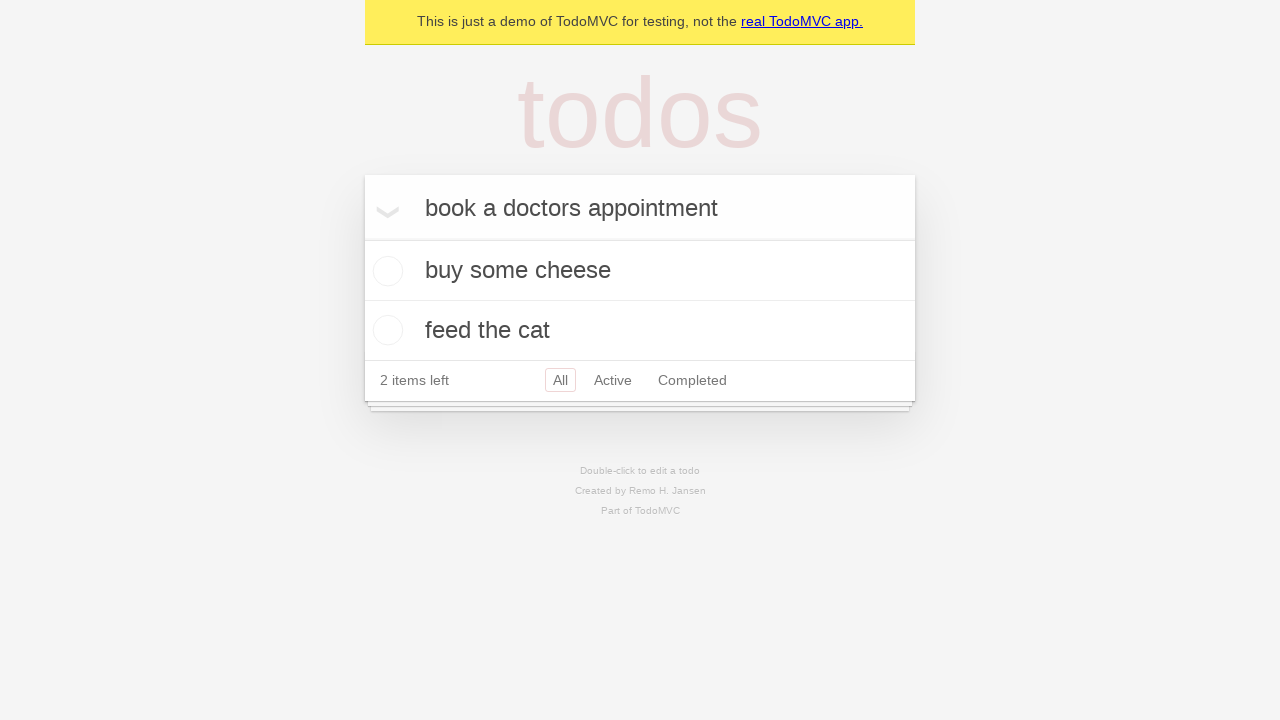

Pressed Enter to create todo item 'book a doctors appointment' on internal:attr=[placeholder="What needs to be done?"i]
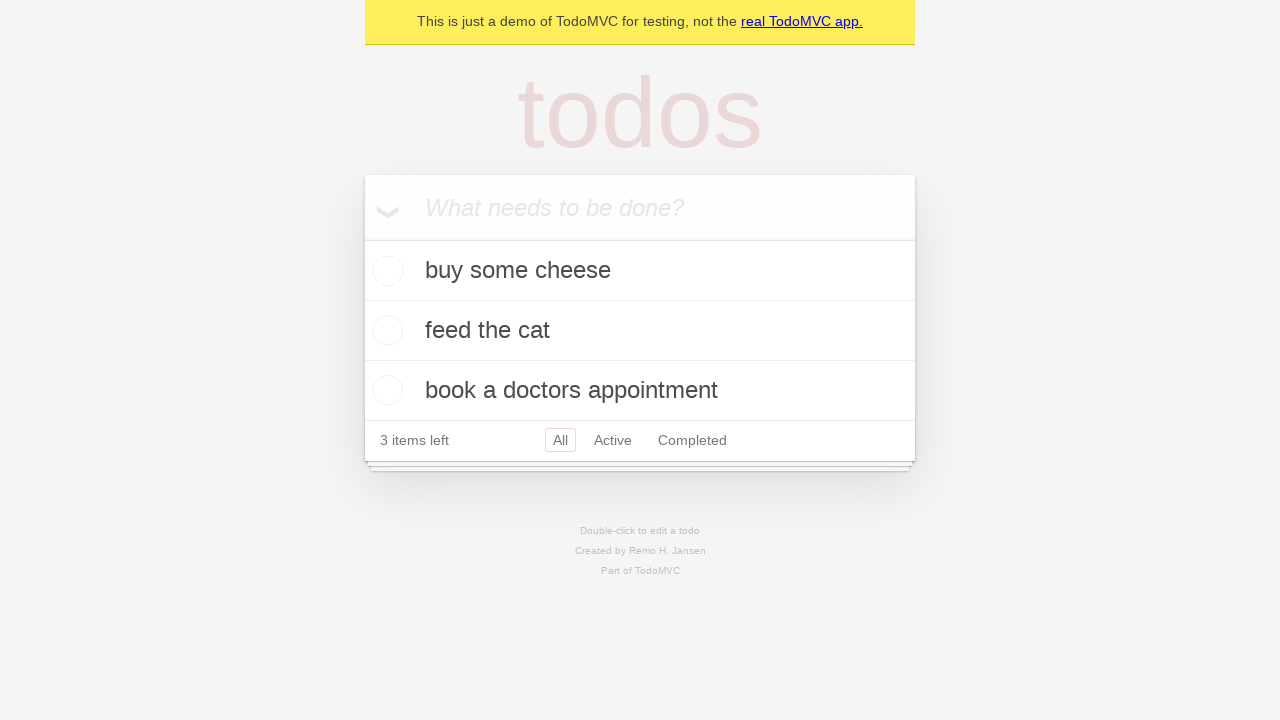

Checked the checkbox for the second todo item 'feed the cat' at (385, 330) on internal:testid=[data-testid="todo-item"s] >> nth=1 >> internal:role=checkbox
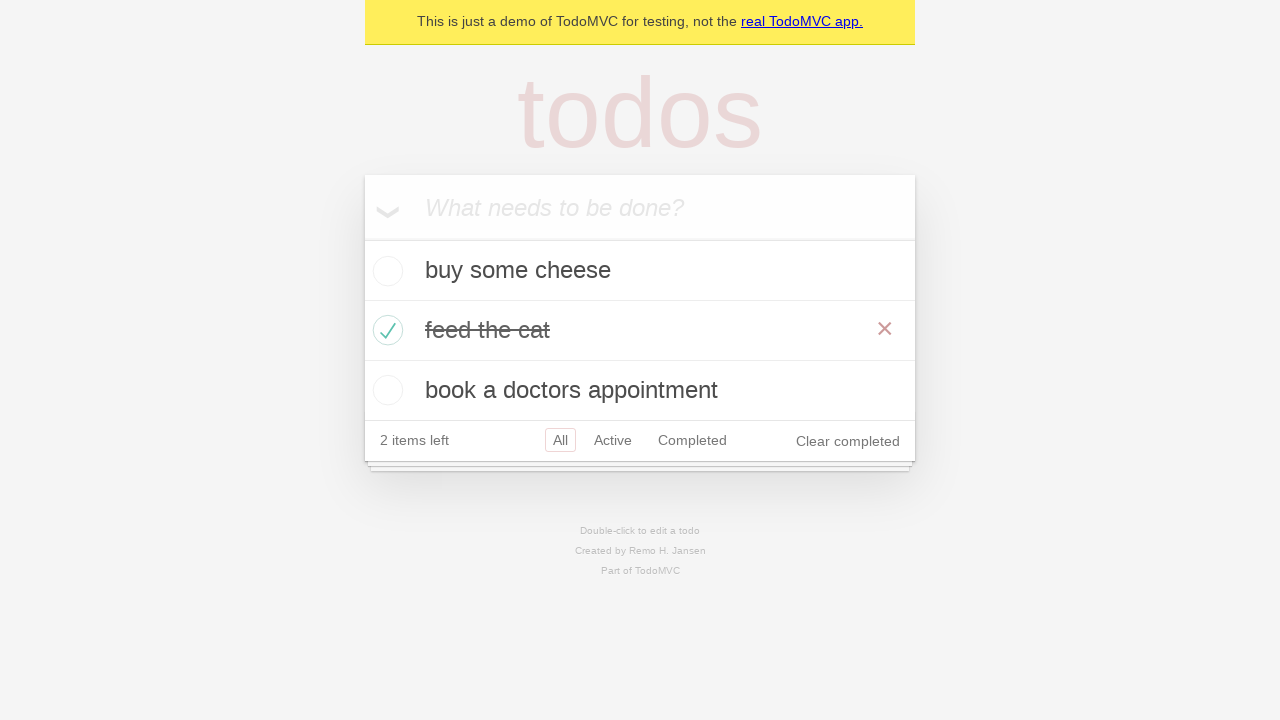

Clicked the 'Active' filter to display only uncompleted items at (613, 440) on internal:role=link[name="Active"i]
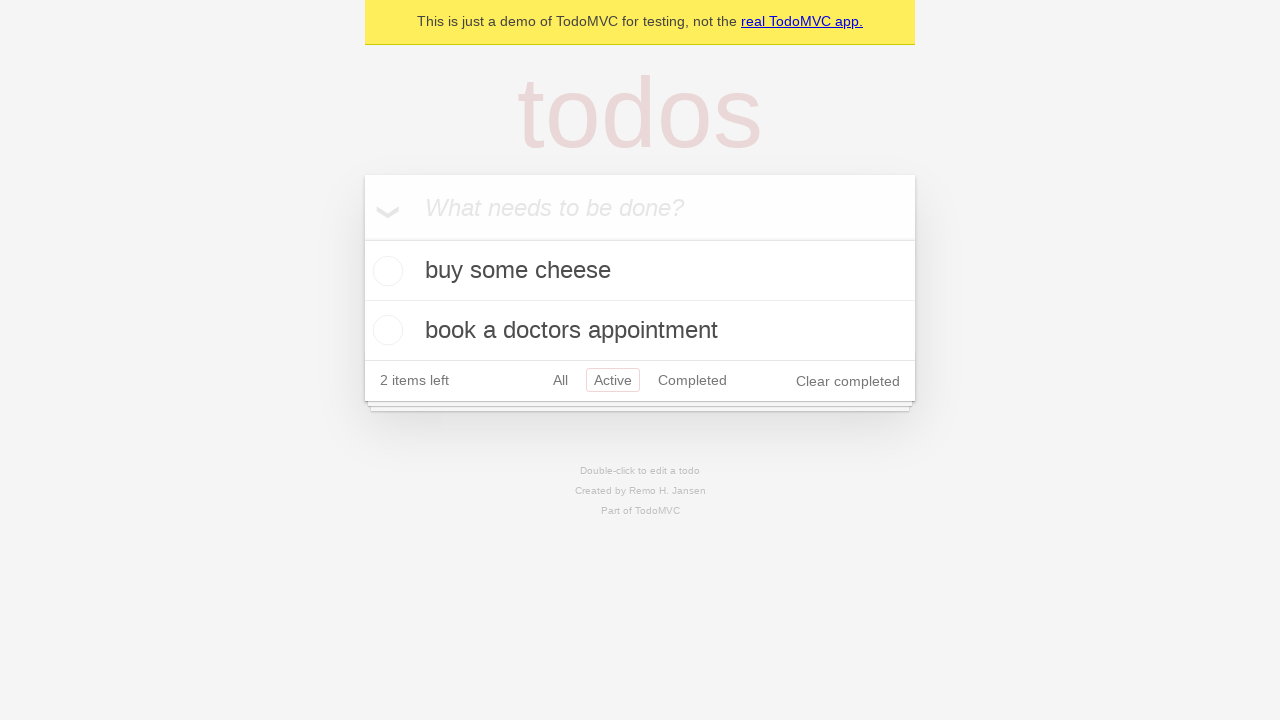

Verified that exactly 2 active todo items are displayed
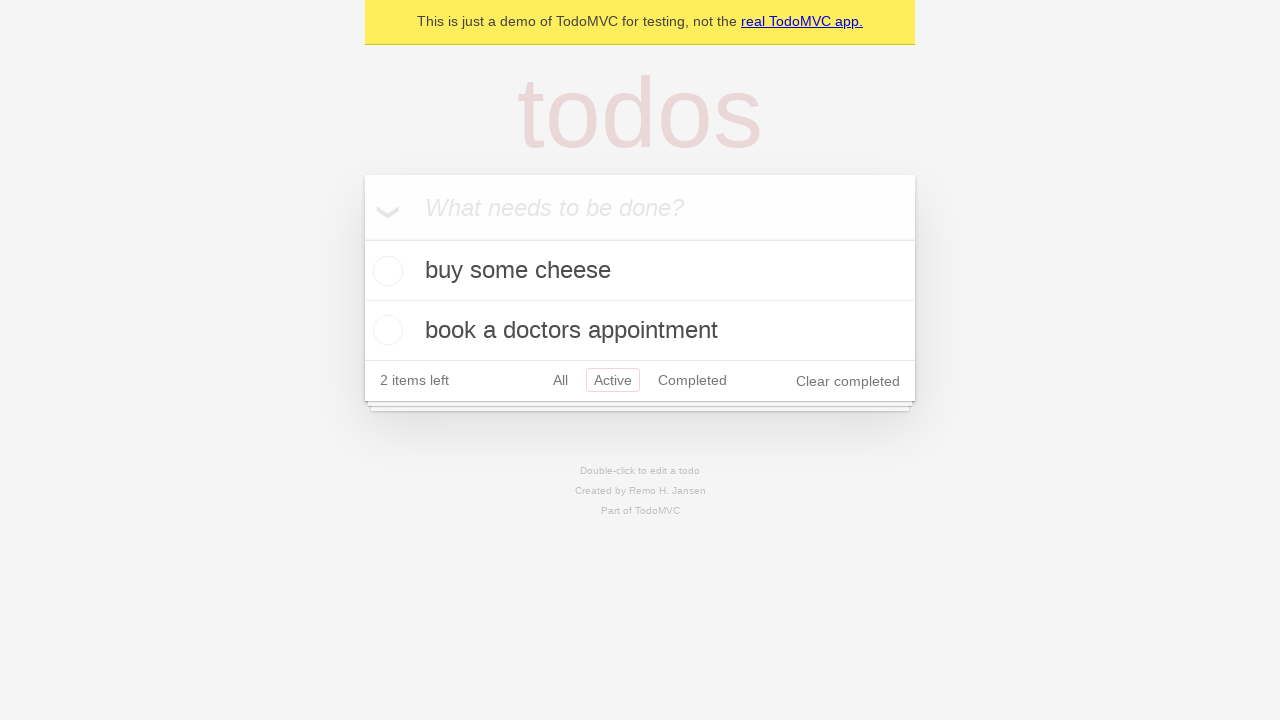

Verified active items are 'buy some cheese' and 'book a doctors appointment'
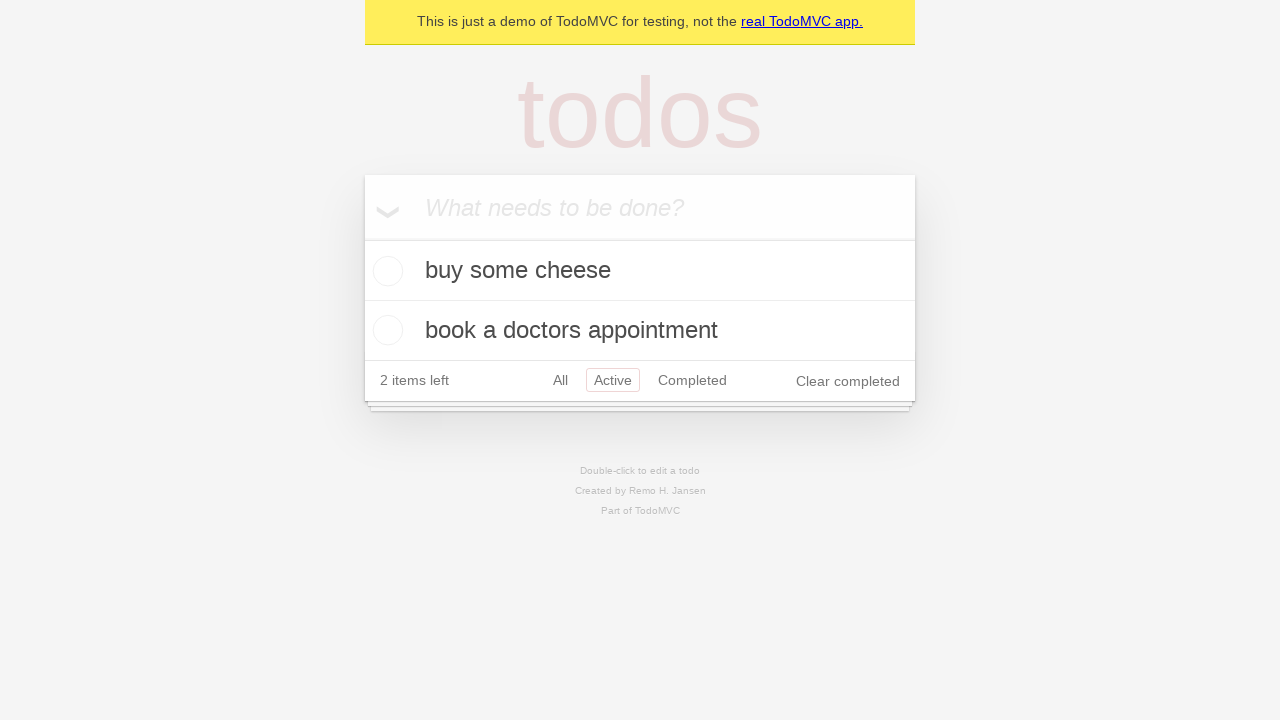

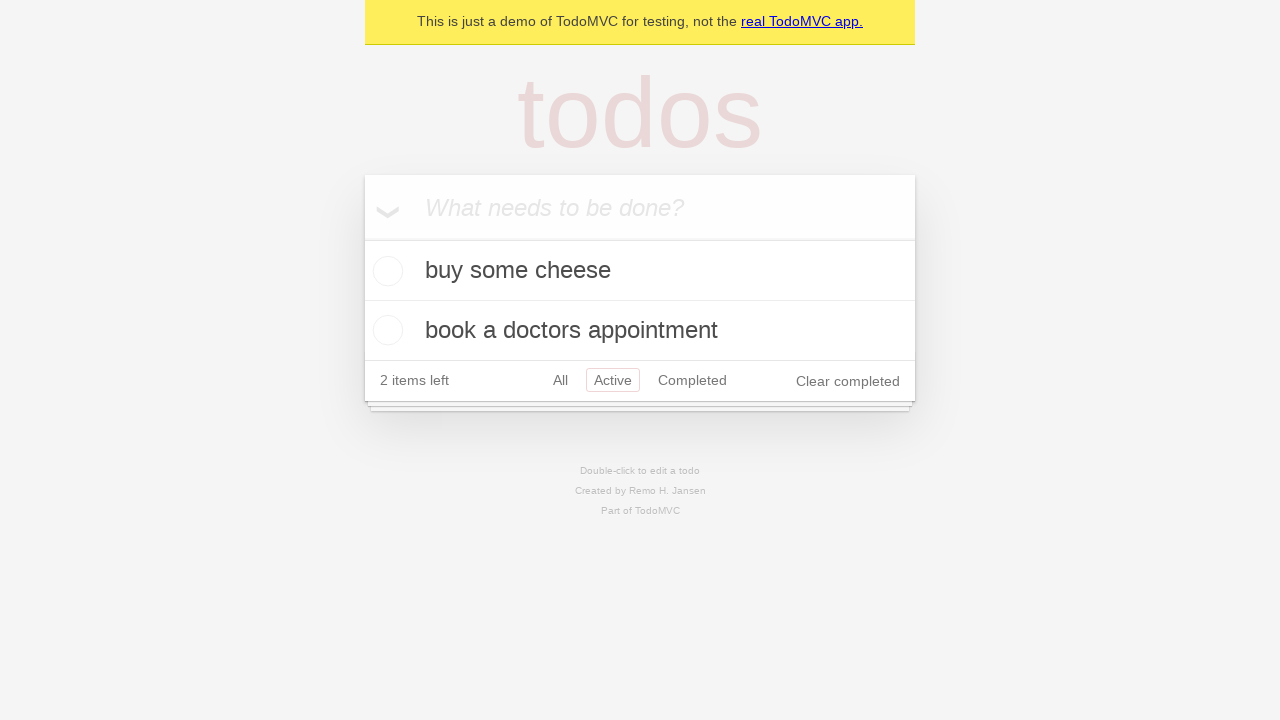